Tests the QuizMaster quiz application by entering a username, selecting all correct answers for 12 questions, submitting the quiz, and verifying that the perfect score result is displayed.

Starting URL: https://draffelberg.github.io/QuizMaster/

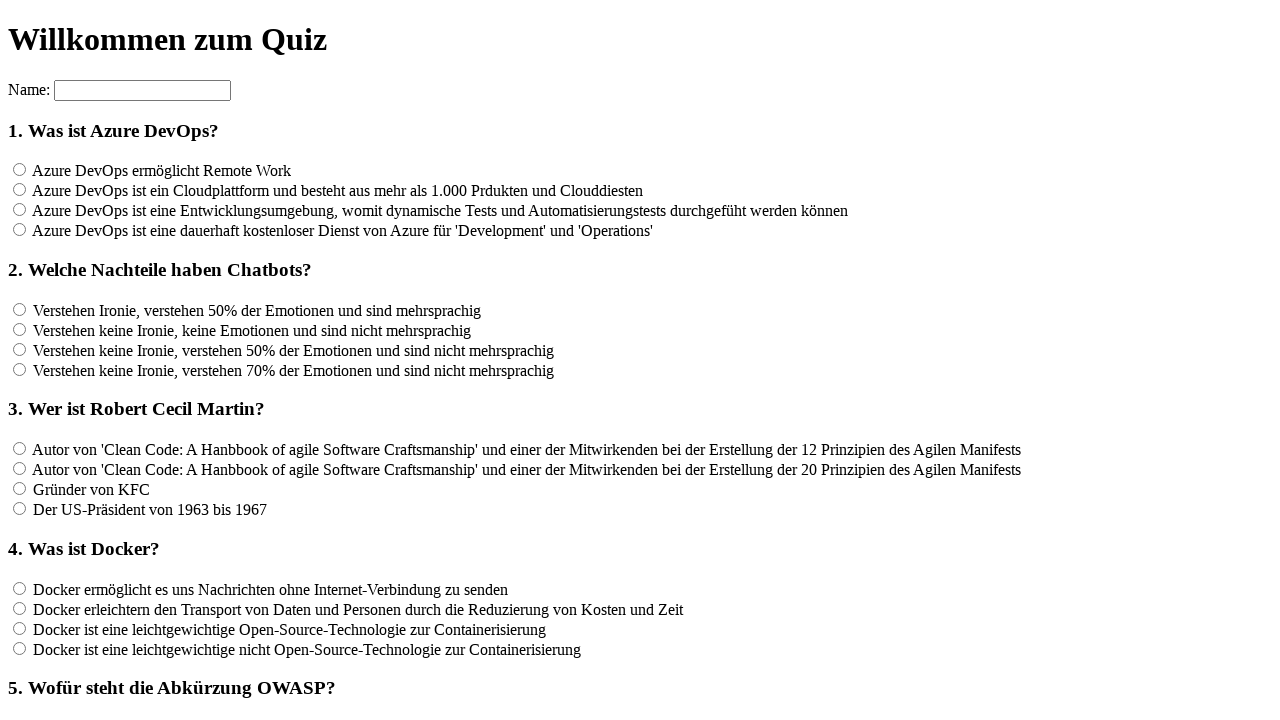

Entered username 'Tester' on input[name='name']
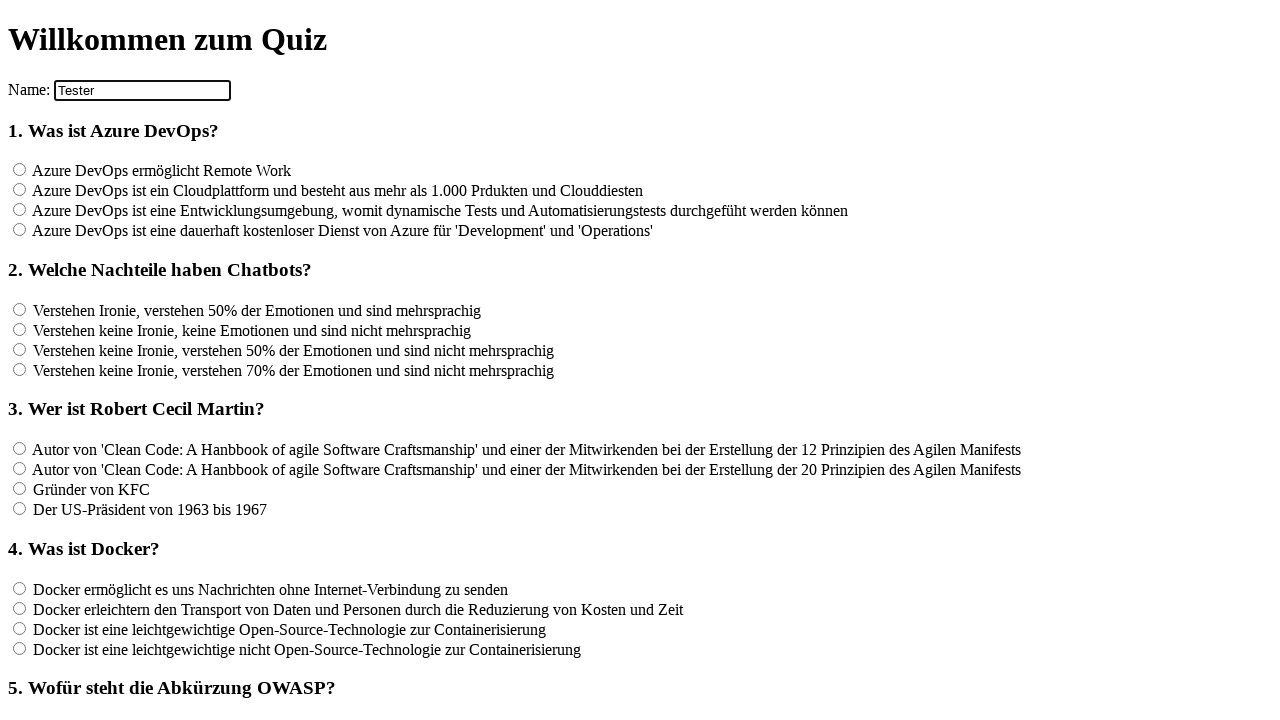

Selected correct answer for question 1 (index 4) at (20, 230) on //*[@id="container"]/section/form[2]/input[4]
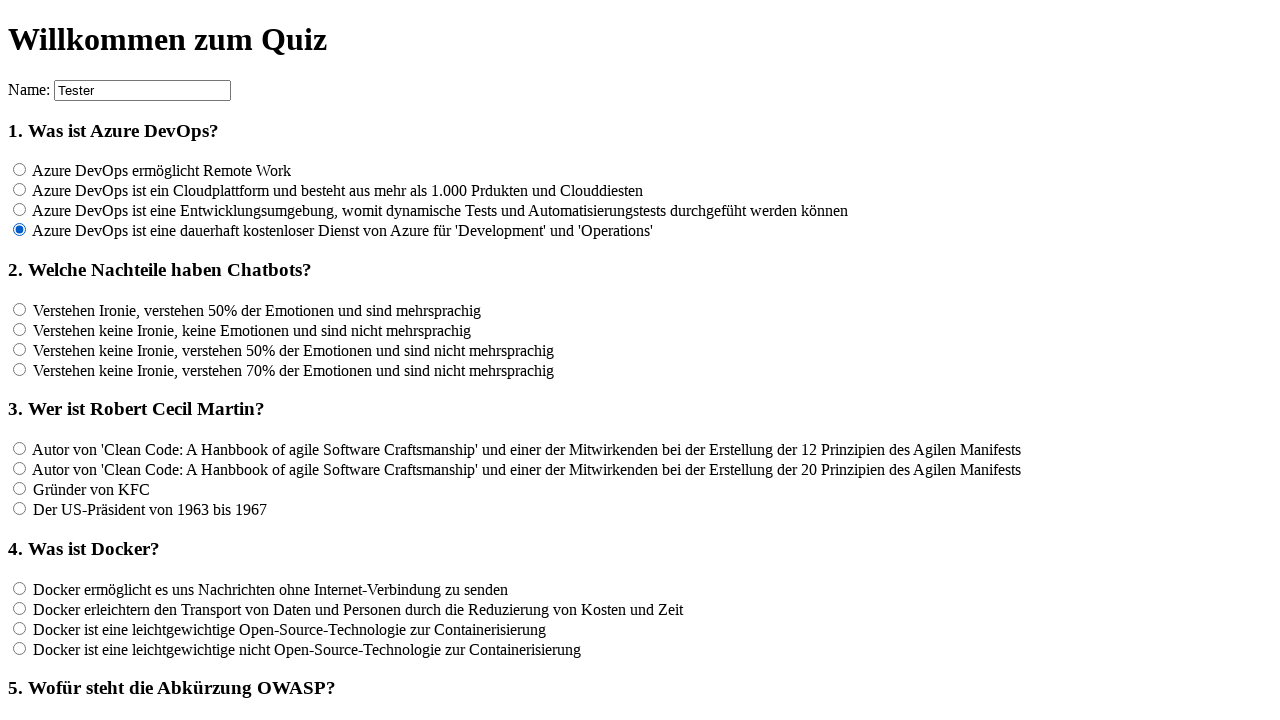

Waited 500ms after selecting answer for question 1
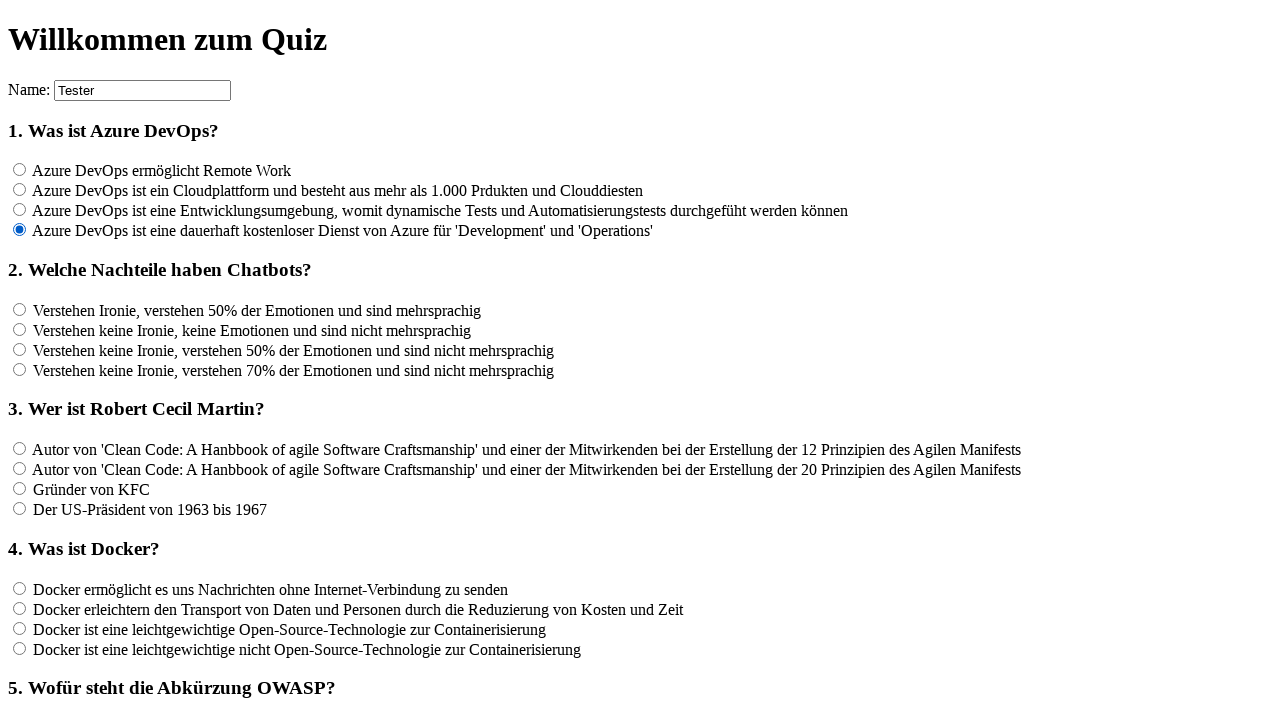

Selected correct answer for question 2 (index 6) at (20, 329) on //*[@id="container"]/section/form[2]/input[6]
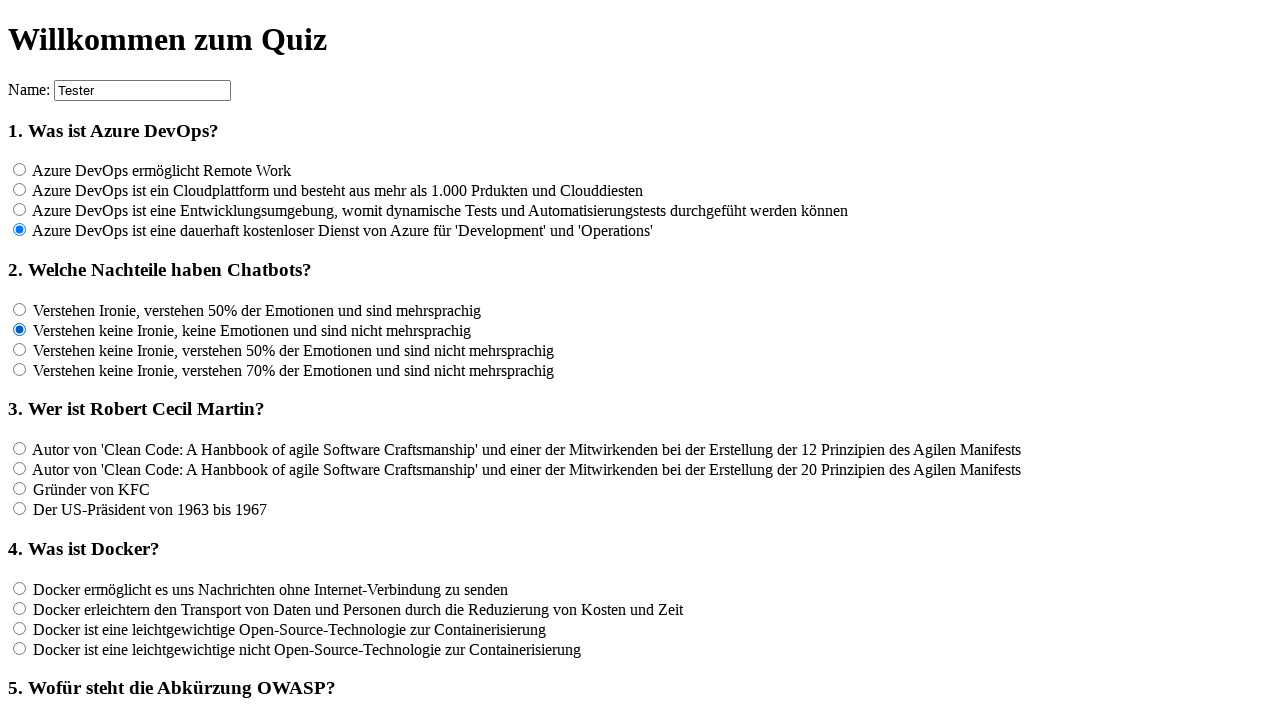

Waited 500ms after selecting answer for question 2
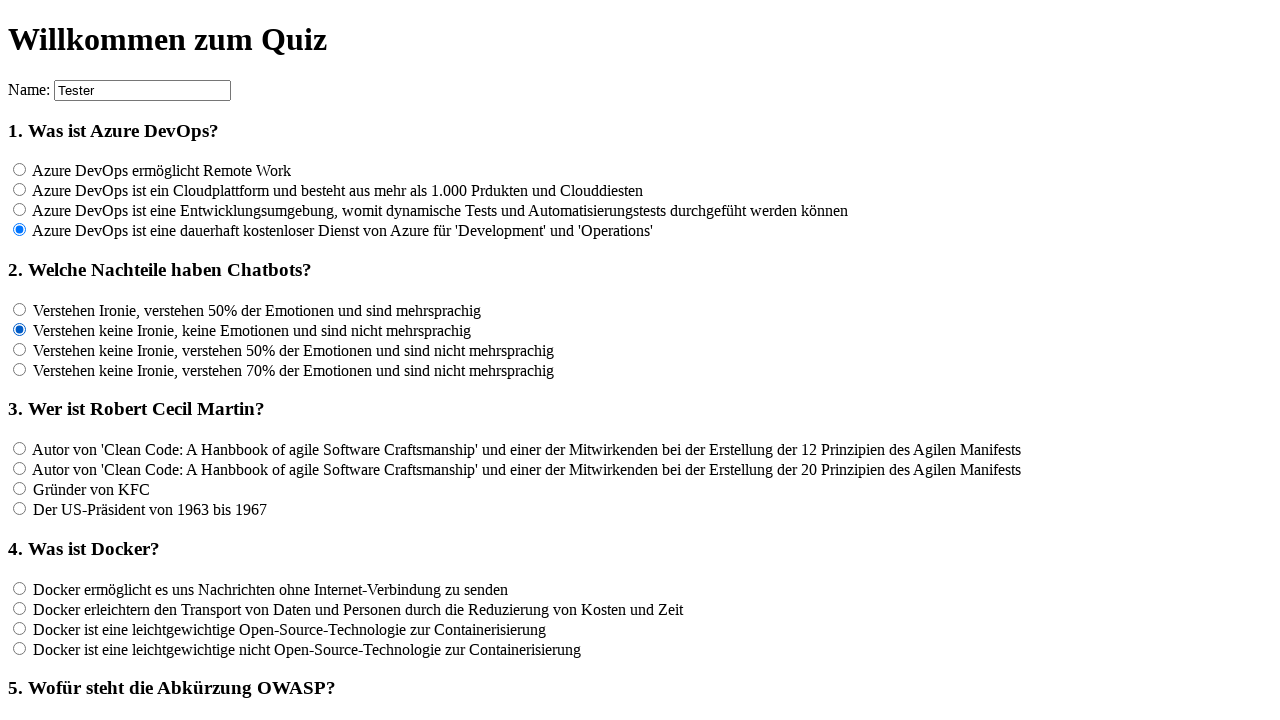

Selected correct answer for question 3 (index 9) at (20, 449) on //*[@id="container"]/section/form[2]/input[9]
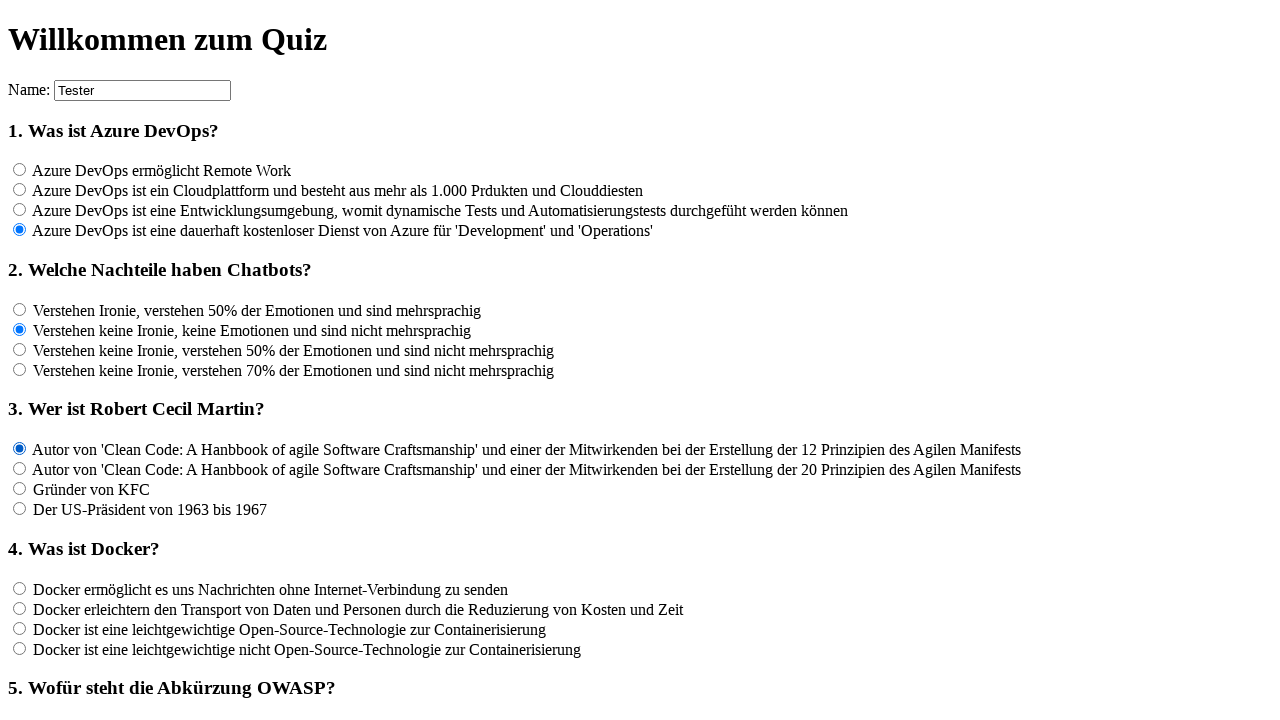

Waited 500ms after selecting answer for question 3
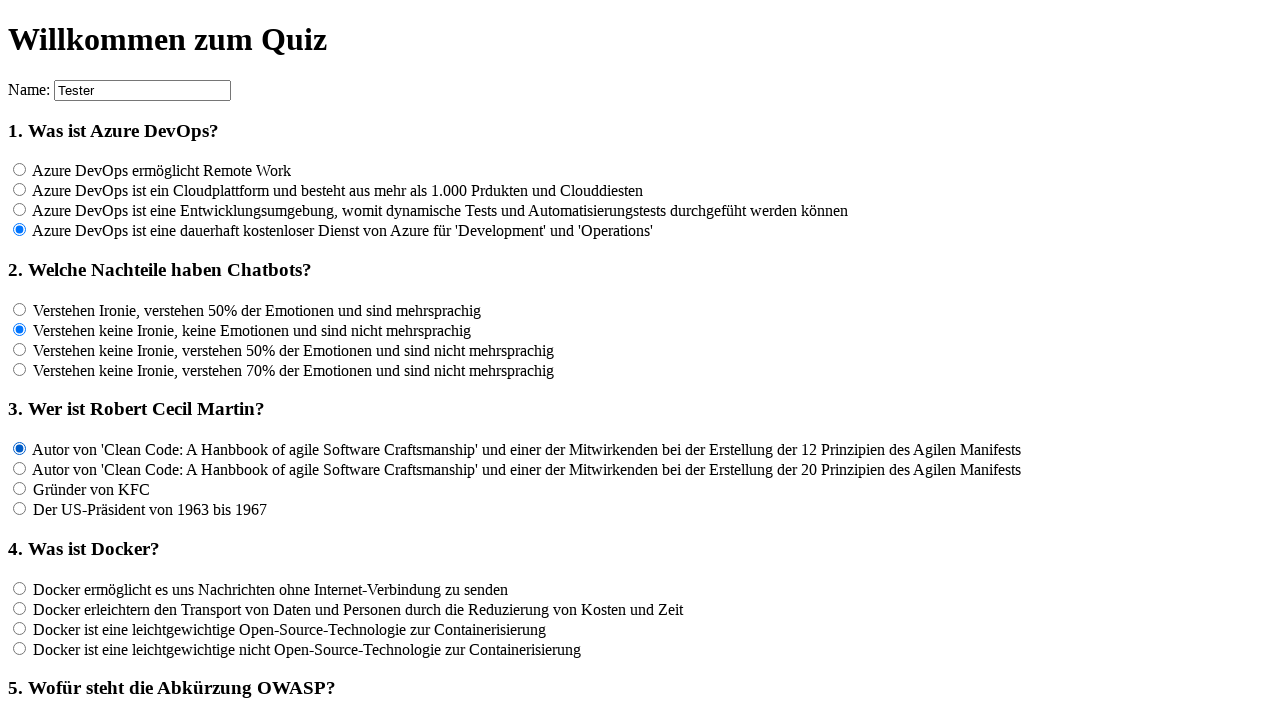

Selected correct answer for question 4 (index 15) at (20, 628) on //*[@id="container"]/section/form[2]/input[15]
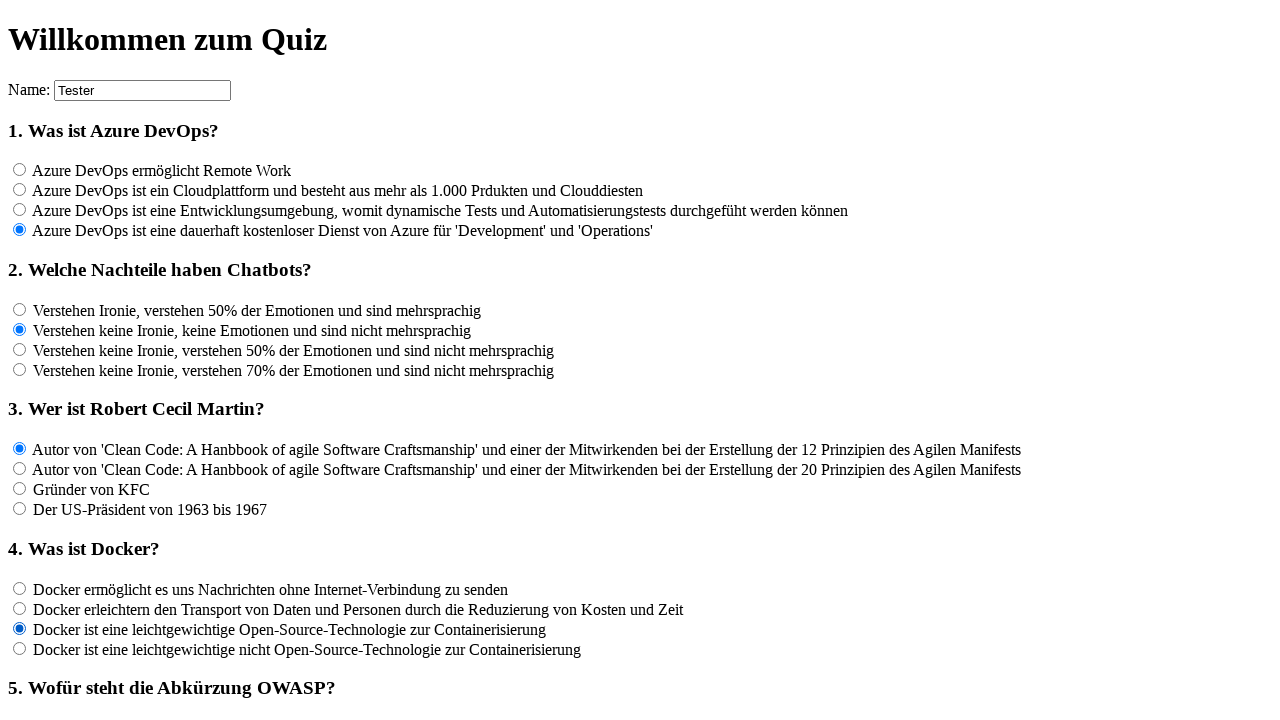

Waited 500ms after selecting answer for question 4
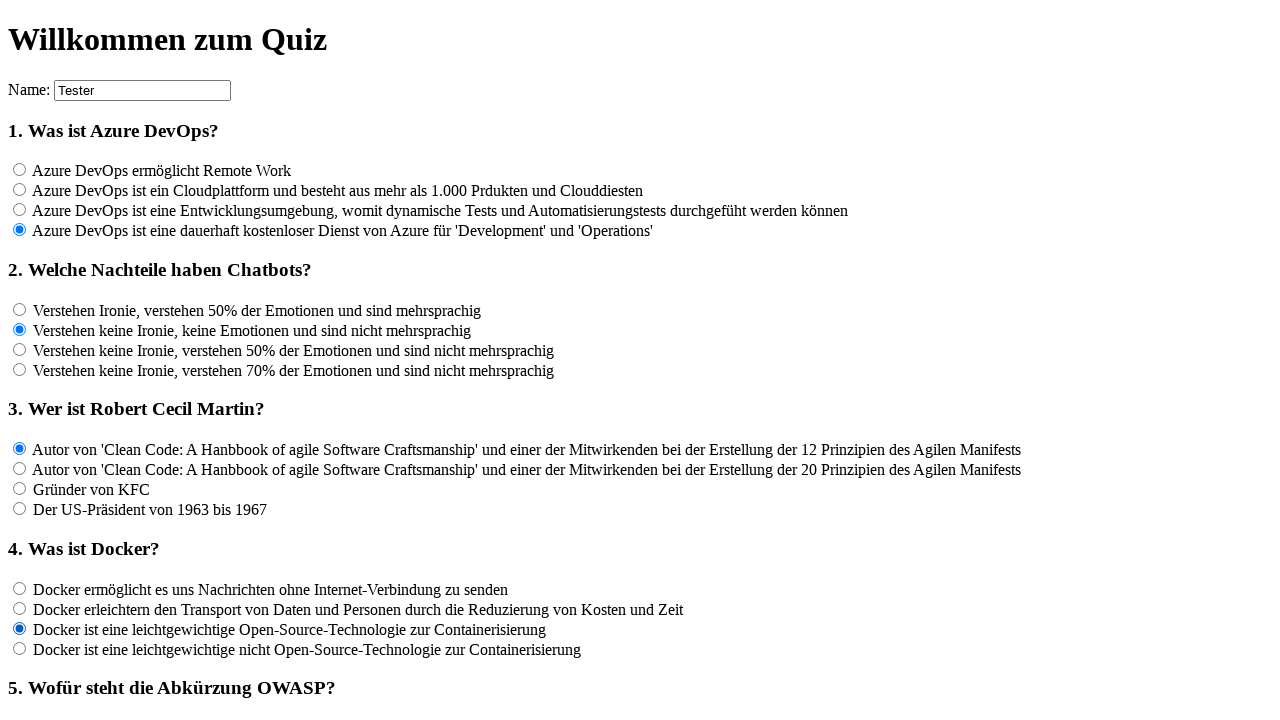

Selected correct answer for question 5 (index 20) at (20, 361) on //*[@id="container"]/section/form[2]/input[20]
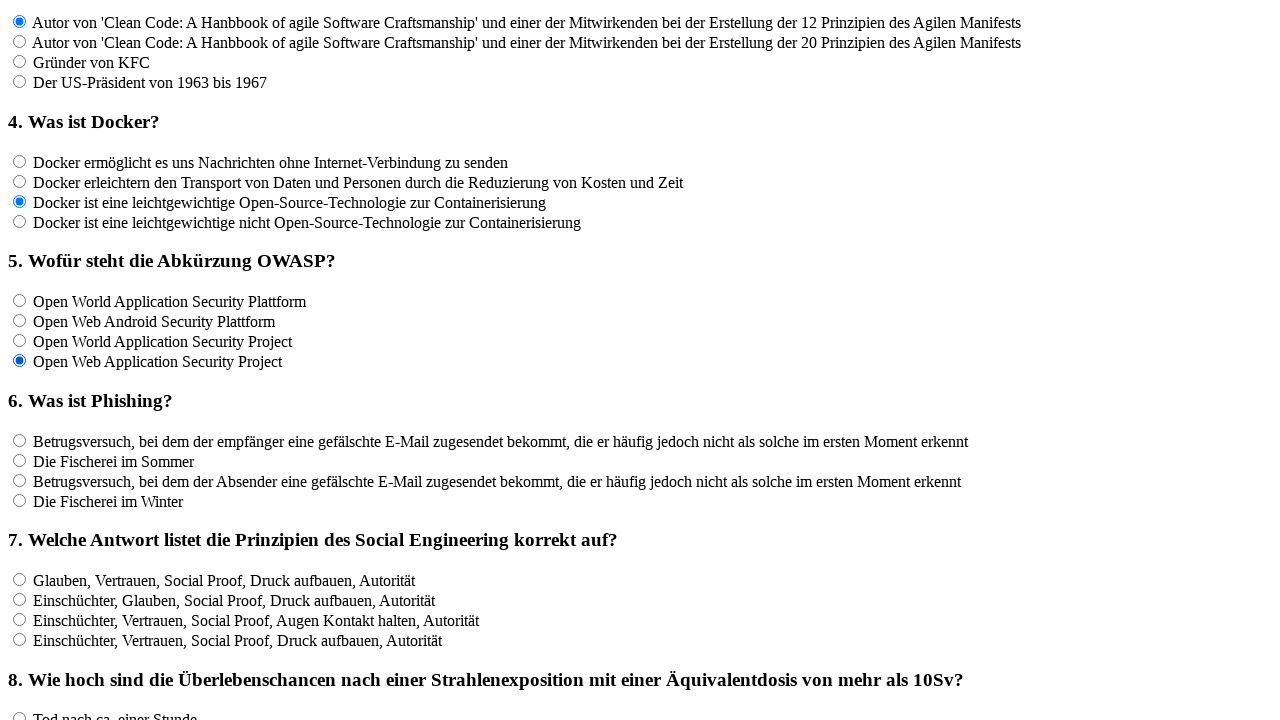

Waited 500ms after selecting answer for question 5
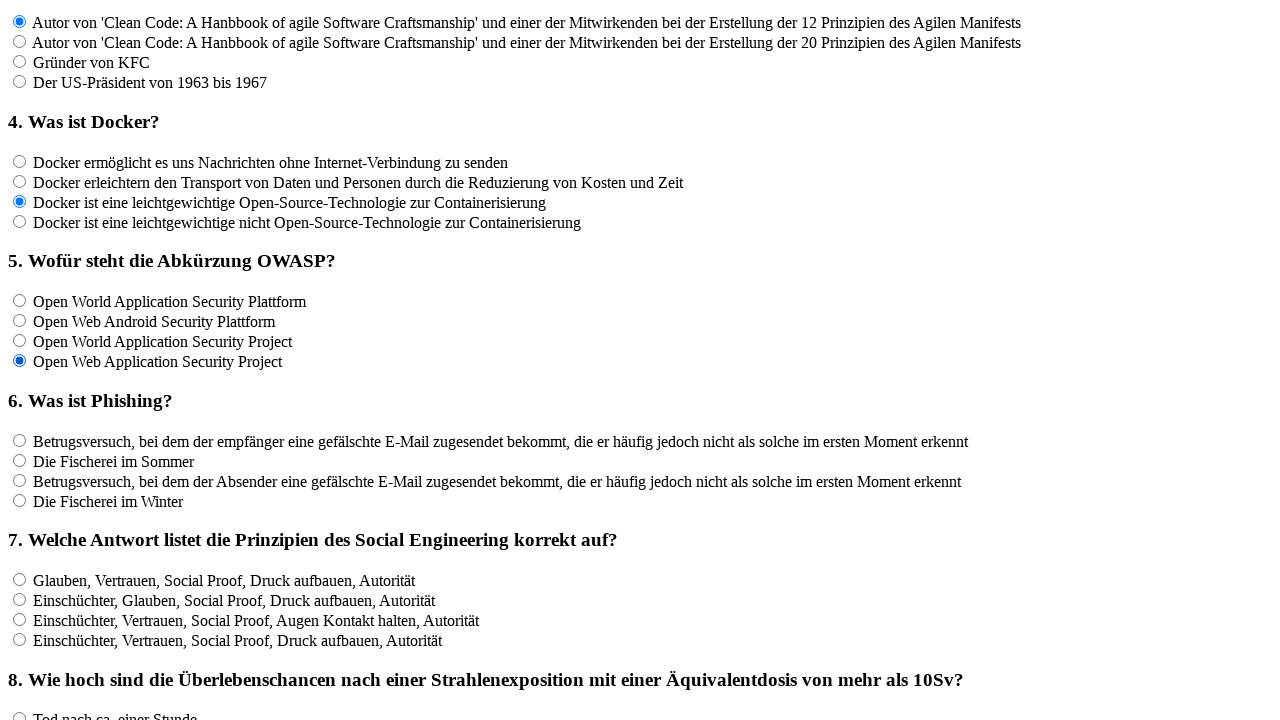

Selected correct answer for question 6 (index 21) at (20, 440) on //*[@id="container"]/section/form[2]/input[21]
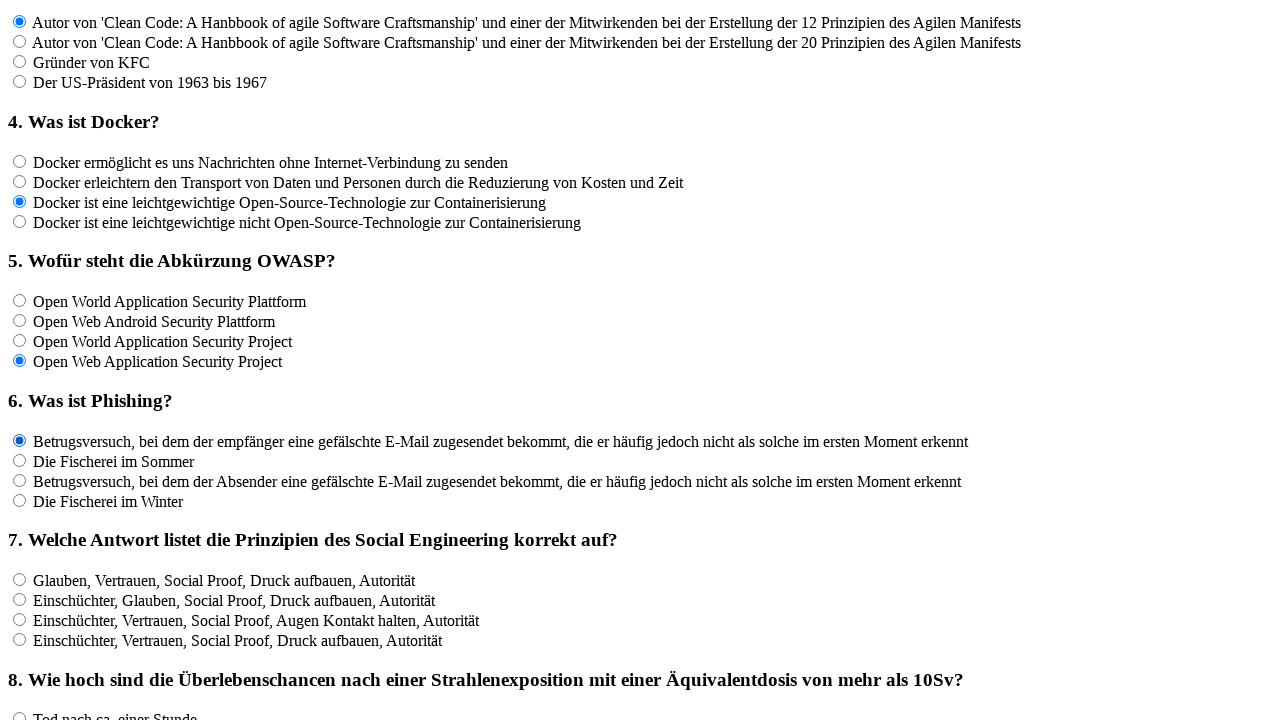

Waited 500ms after selecting answer for question 6
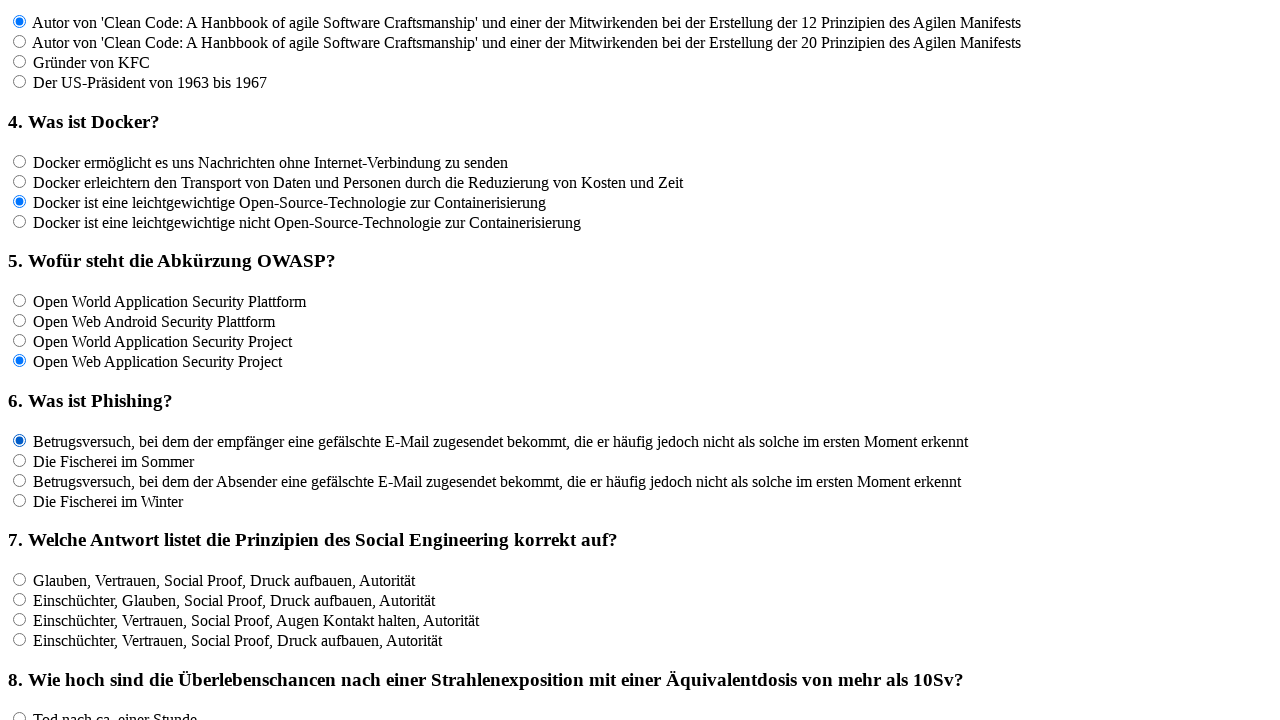

Selected correct answer for question 7 (index 28) at (20, 639) on //*[@id="container"]/section/form[2]/input[28]
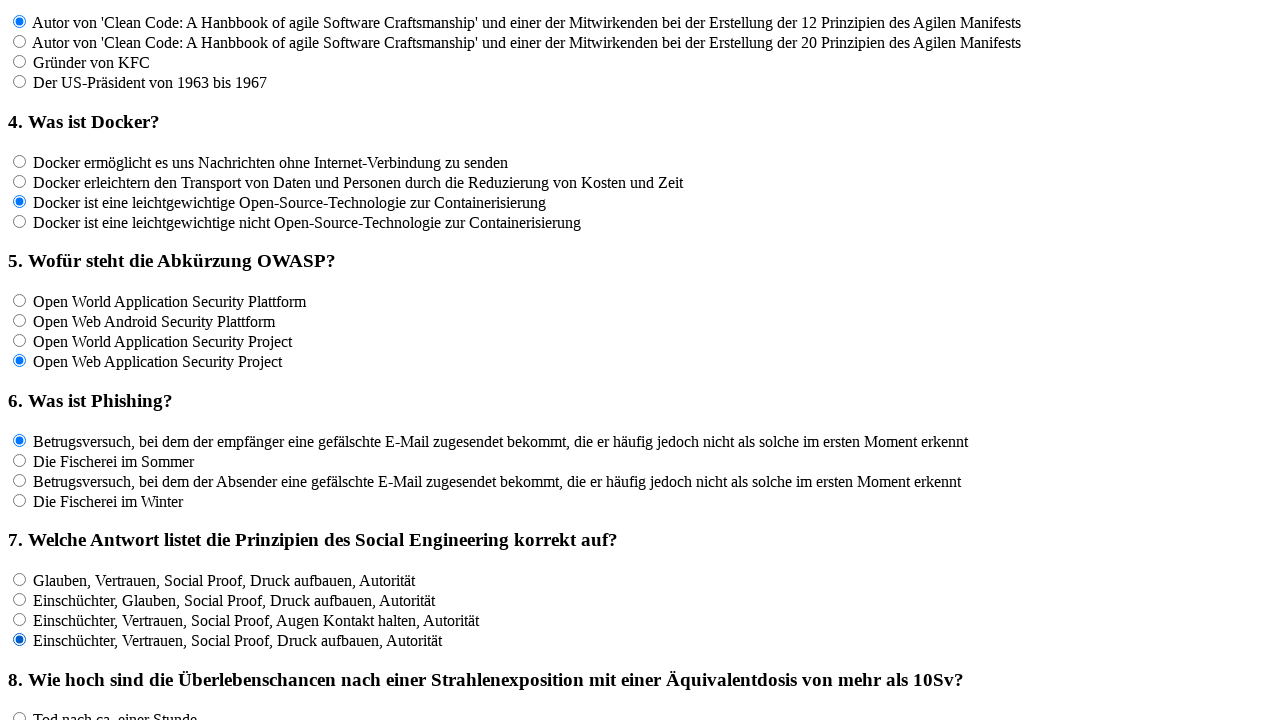

Waited 500ms after selecting answer for question 7
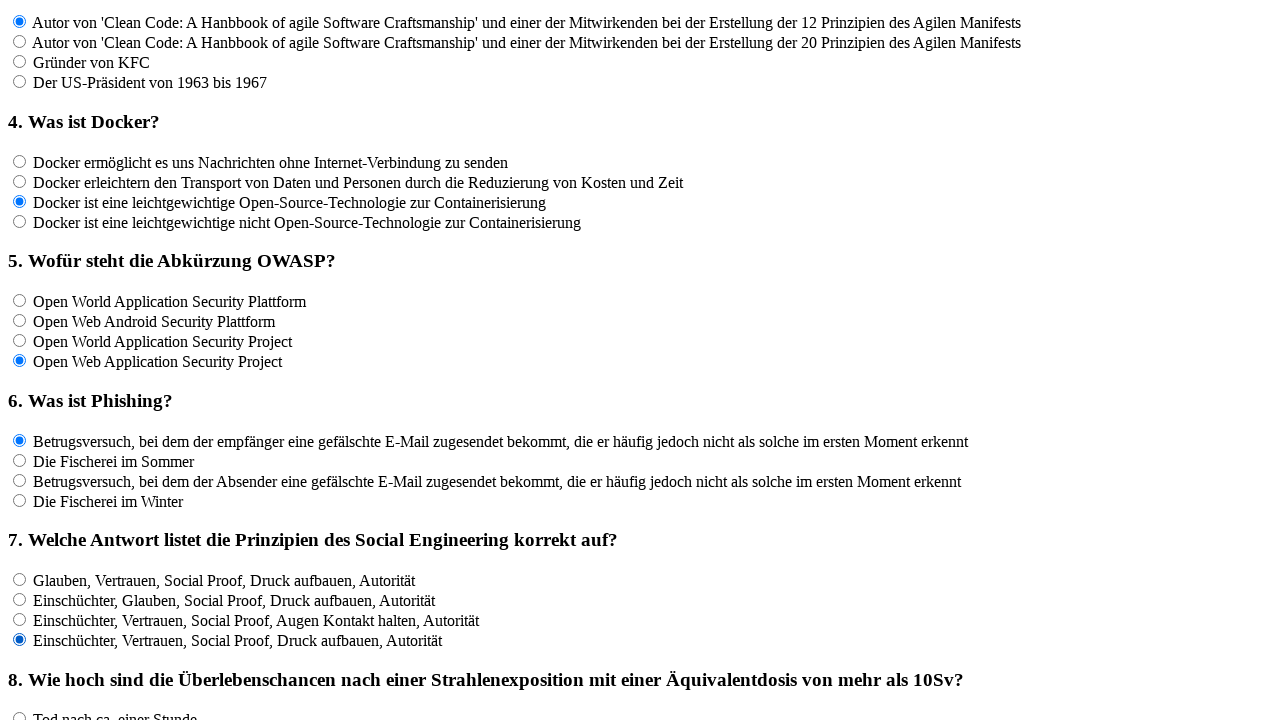

Selected correct answer for question 8 (index 29) at (20, 714) on //*[@id="container"]/section/form[2]/input[29]
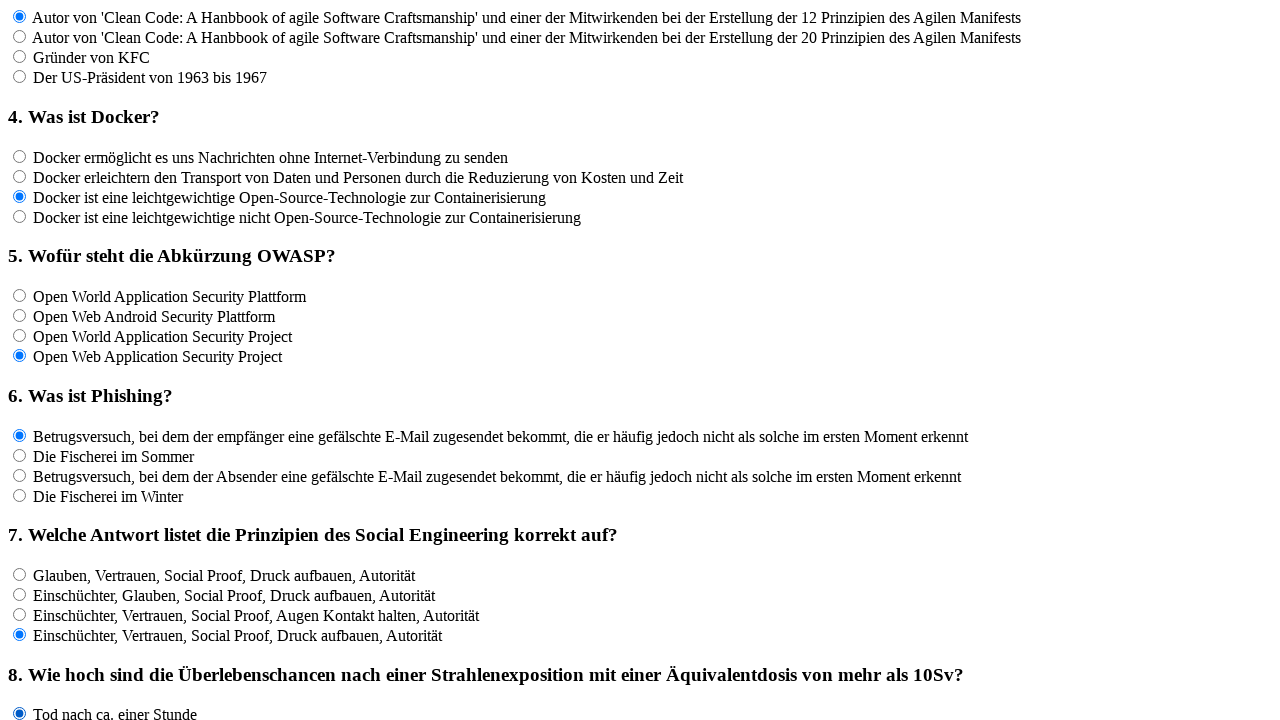

Waited 500ms after selecting answer for question 8
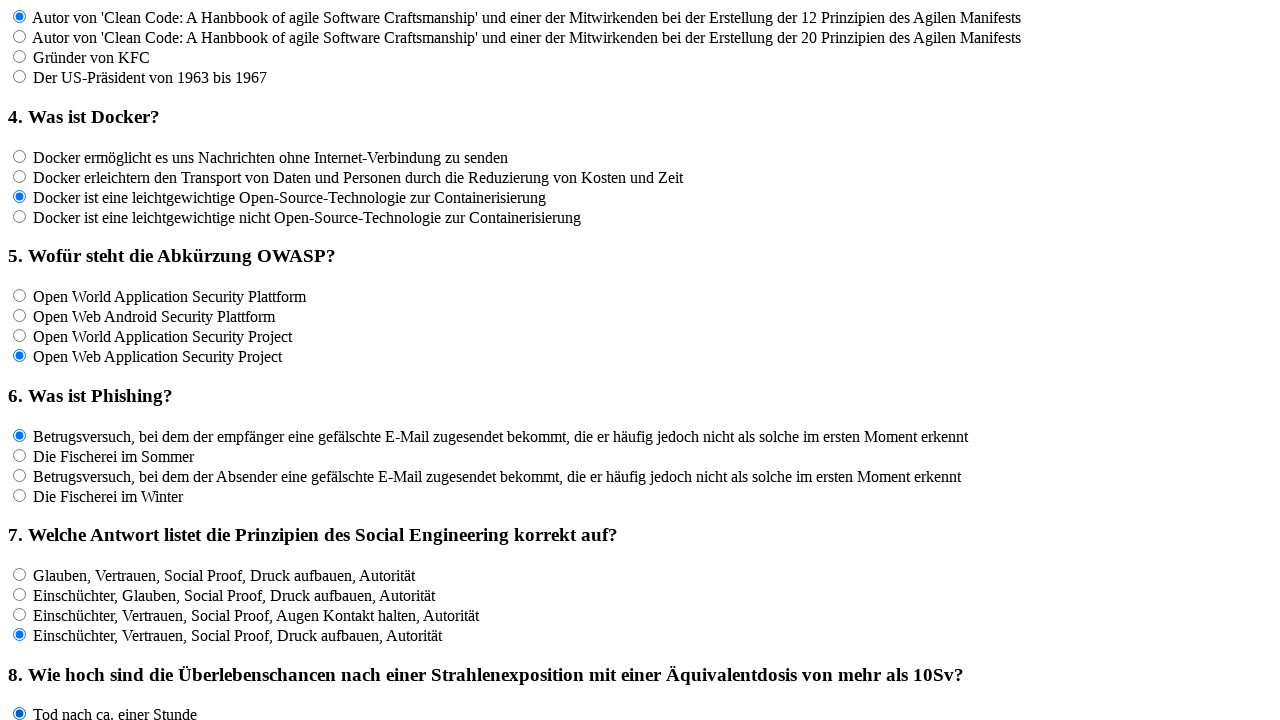

Selected correct answer for question 9 (index 35) at (20, 360) on //*[@id="container"]/section/form[2]/input[35]
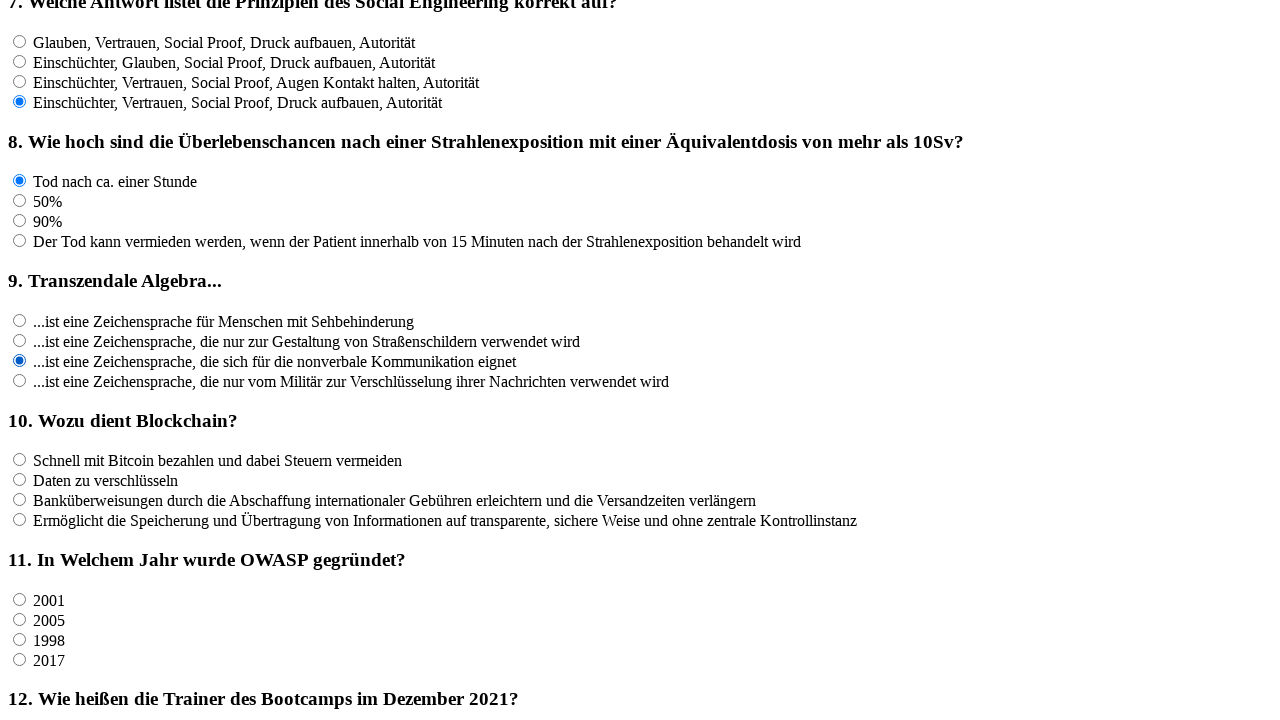

Waited 500ms after selecting answer for question 9
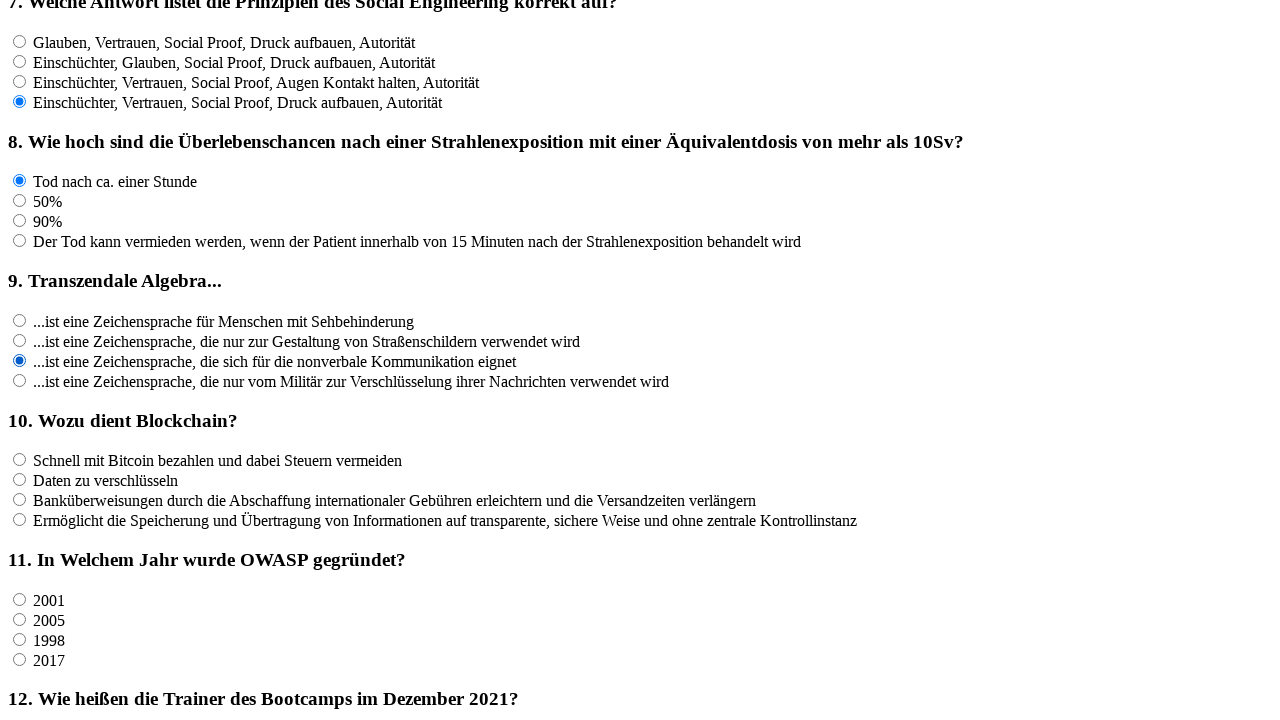

Selected correct answer for question 10 (index 40) at (20, 520) on //*[@id="container"]/section/form[2]/input[40]
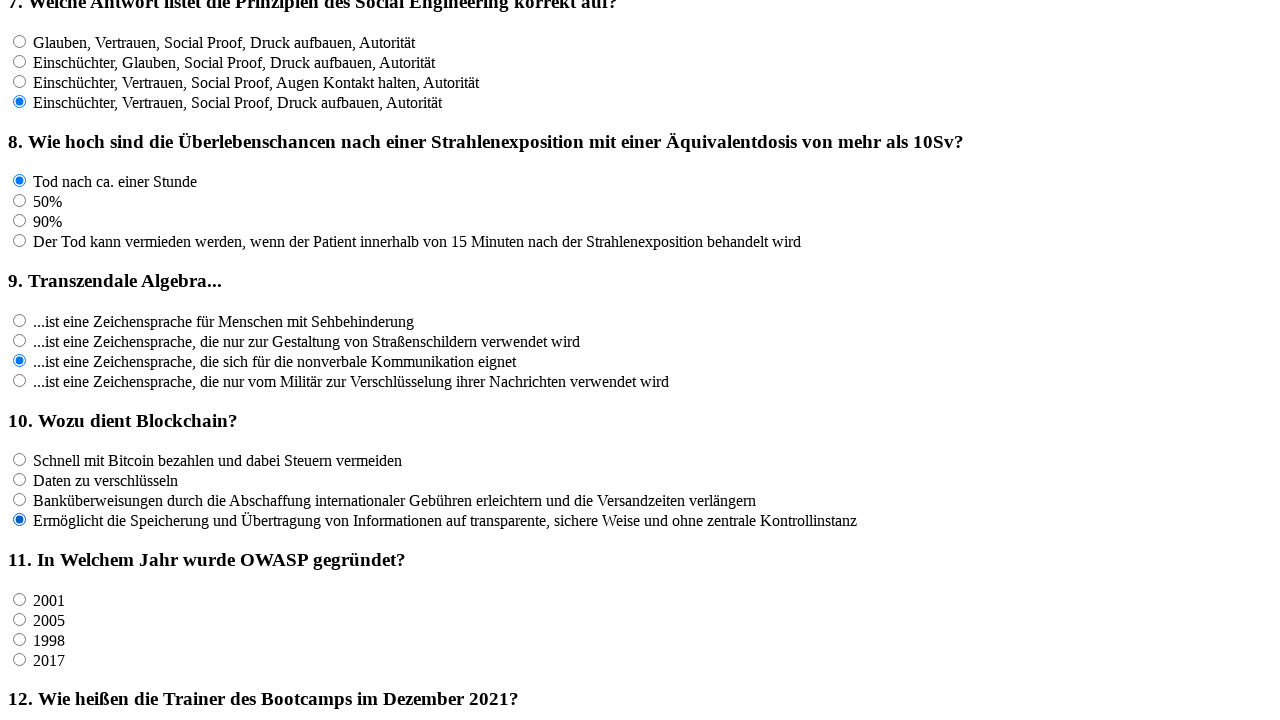

Waited 500ms after selecting answer for question 10
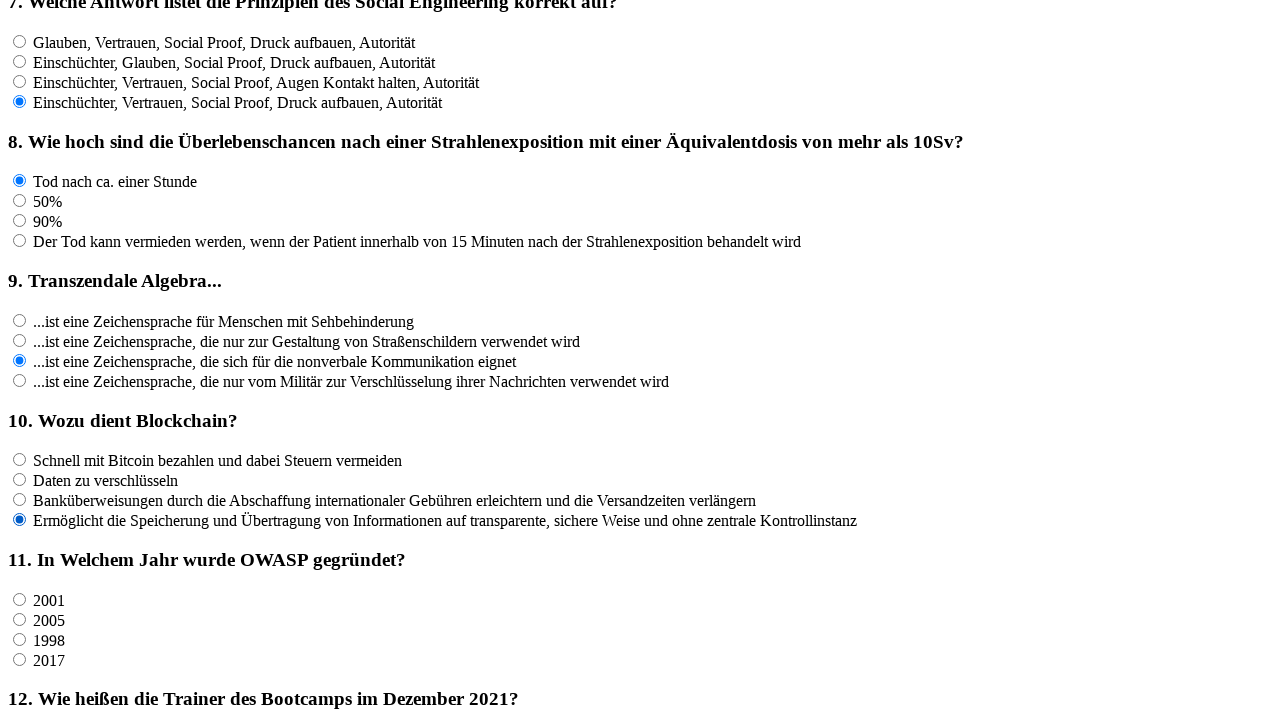

Selected correct answer for question 11 (index 41) at (20, 599) on //*[@id="container"]/section/form[2]/input[41]
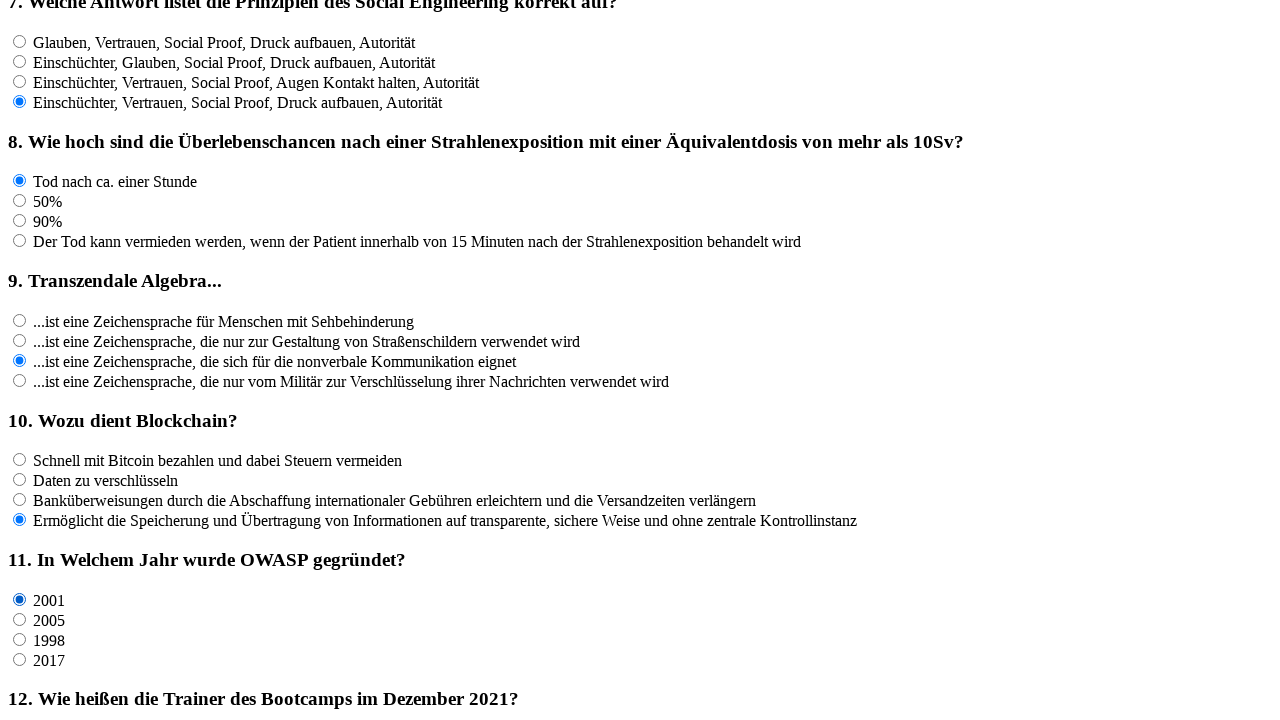

Waited 500ms after selecting answer for question 11
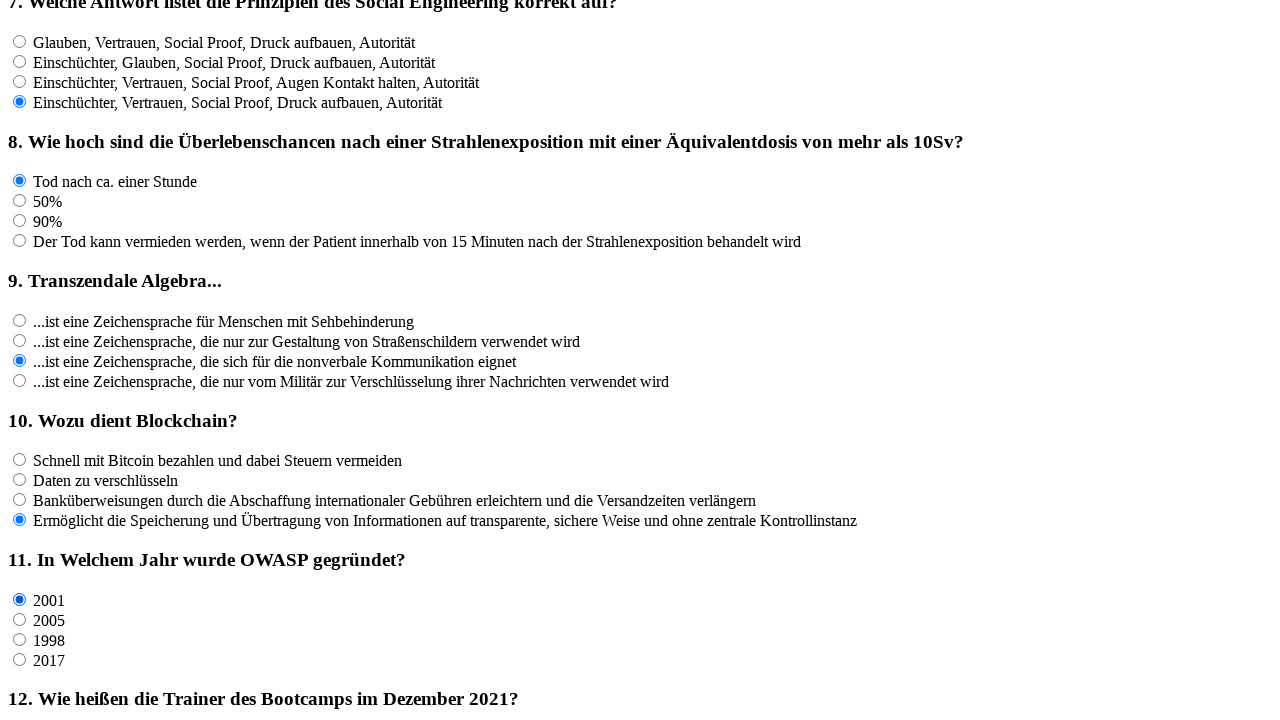

Selected correct answer for question 12 (index 46) at (20, 623) on //*[@id="container"]/section/form[2]/input[46]
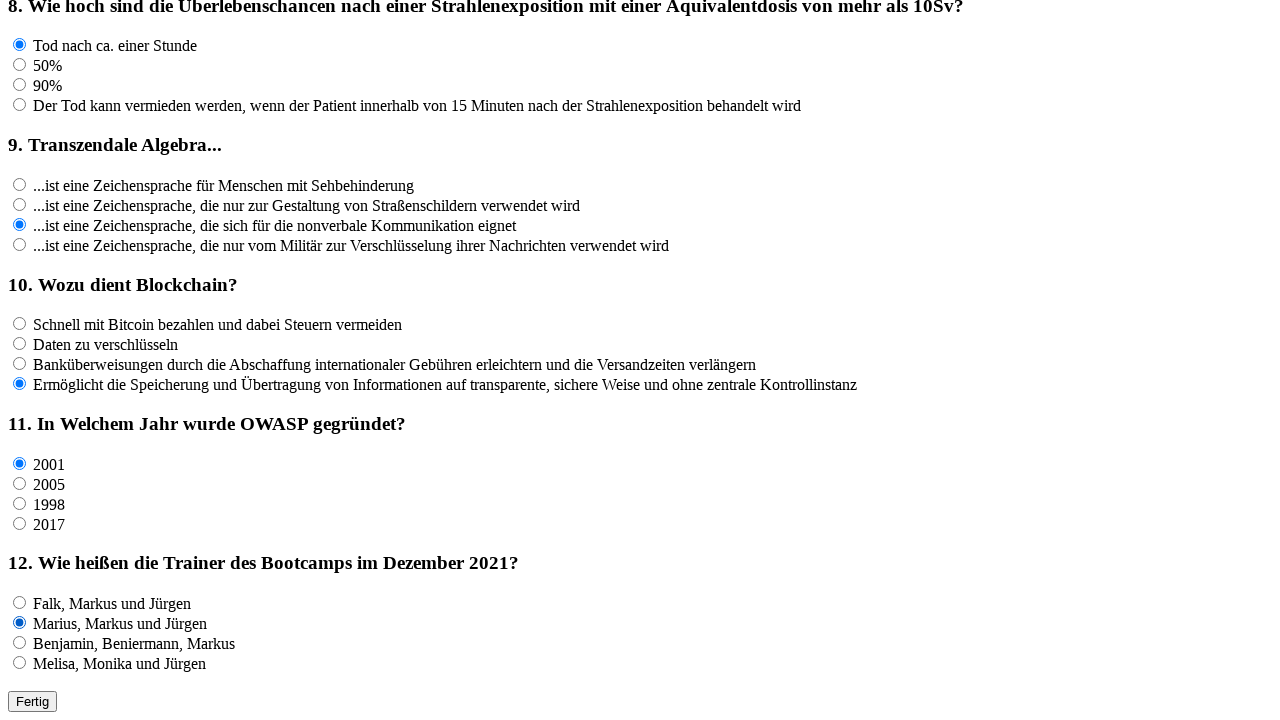

Waited 500ms after selecting answer for question 12
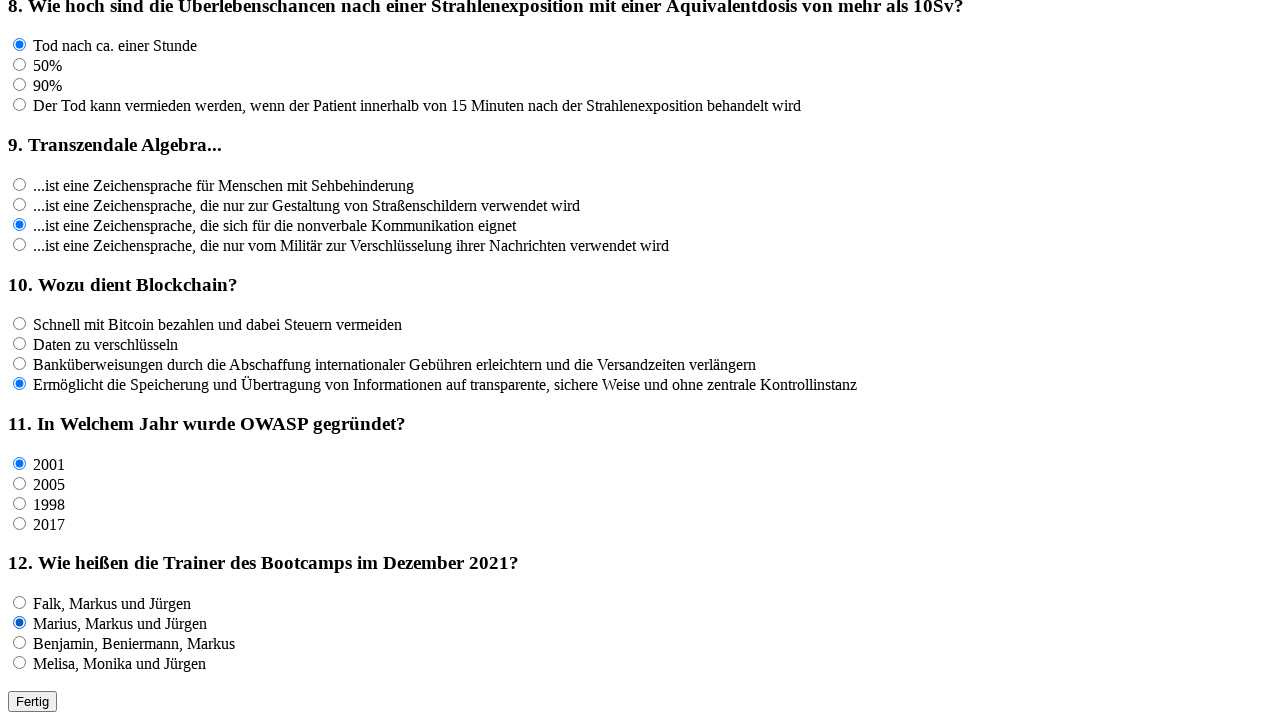

Clicked the submit button to submit quiz at (32, 702) on #submitbtn
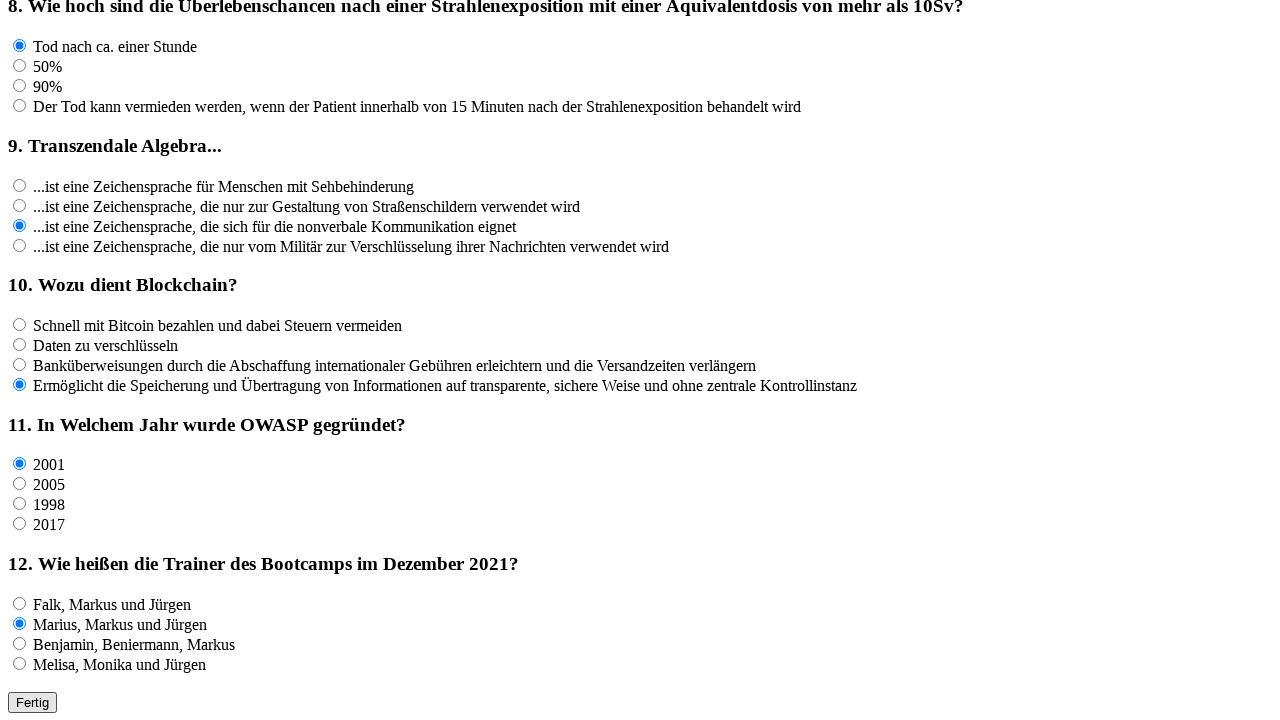

Result heading loaded and visible
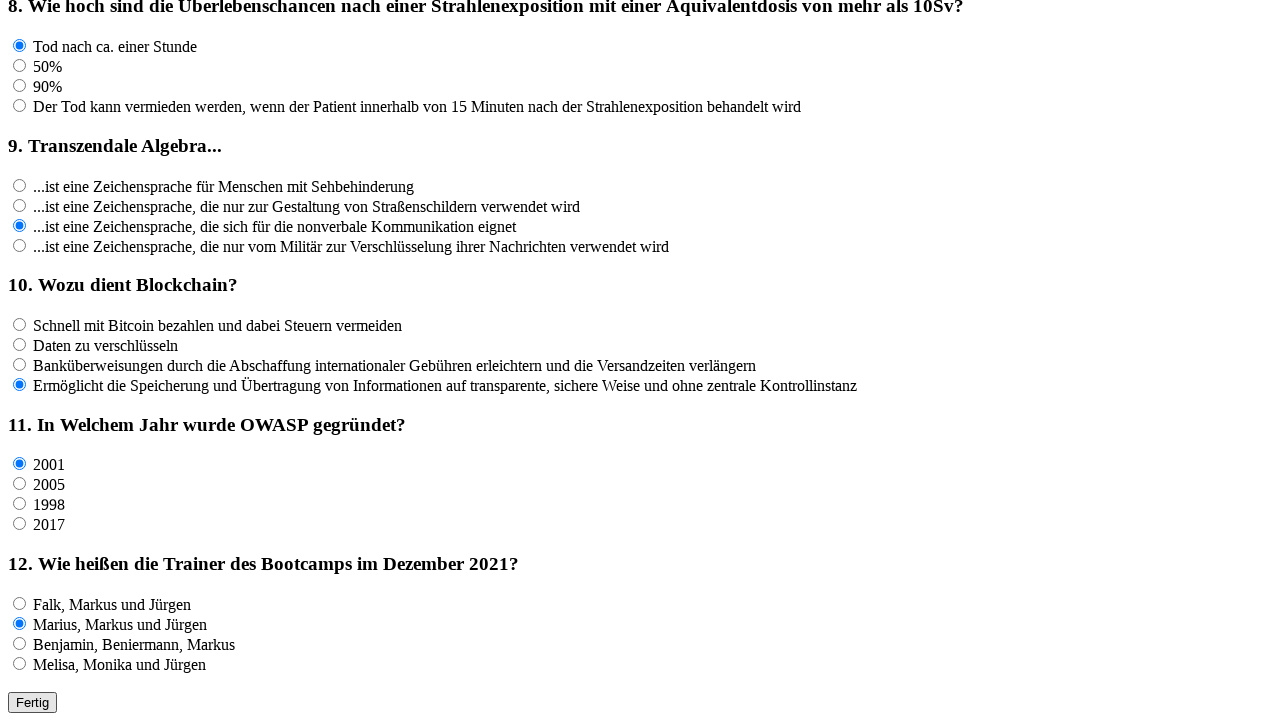

Retrieved result text: Tester, du hast 12 von 12 Punkten erzielt
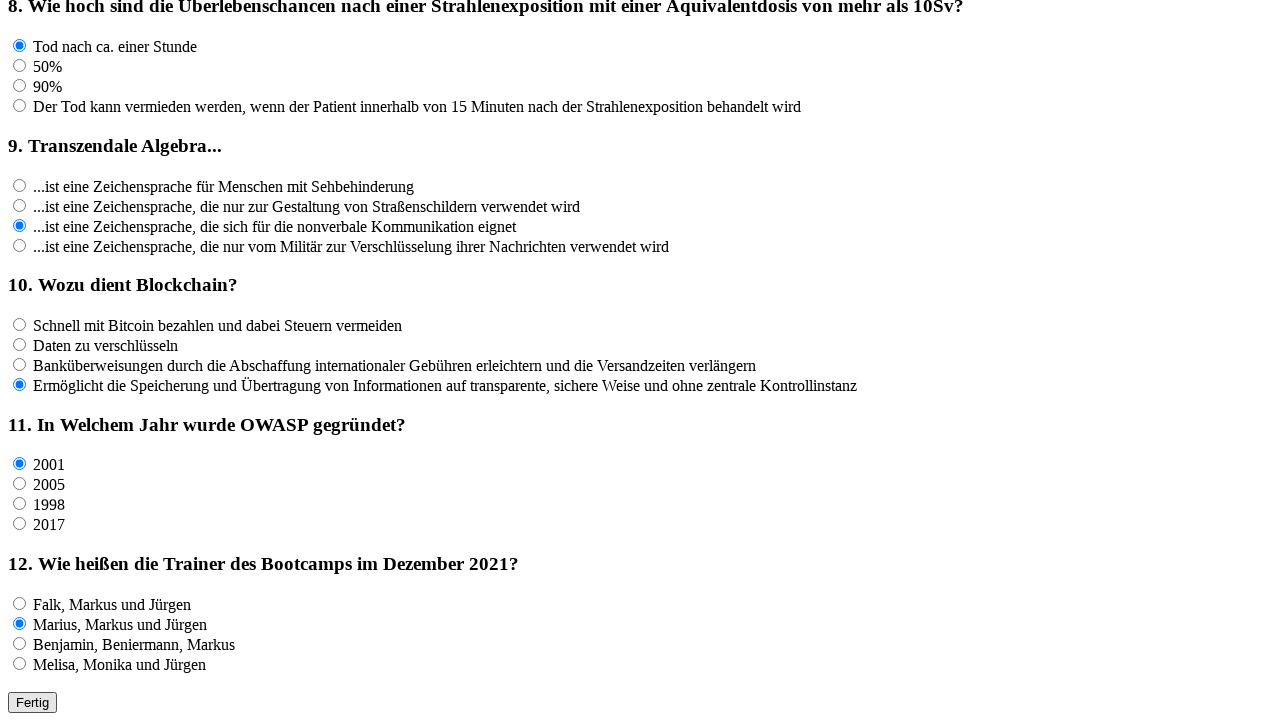

Verified perfect score of 12/12 points achieved
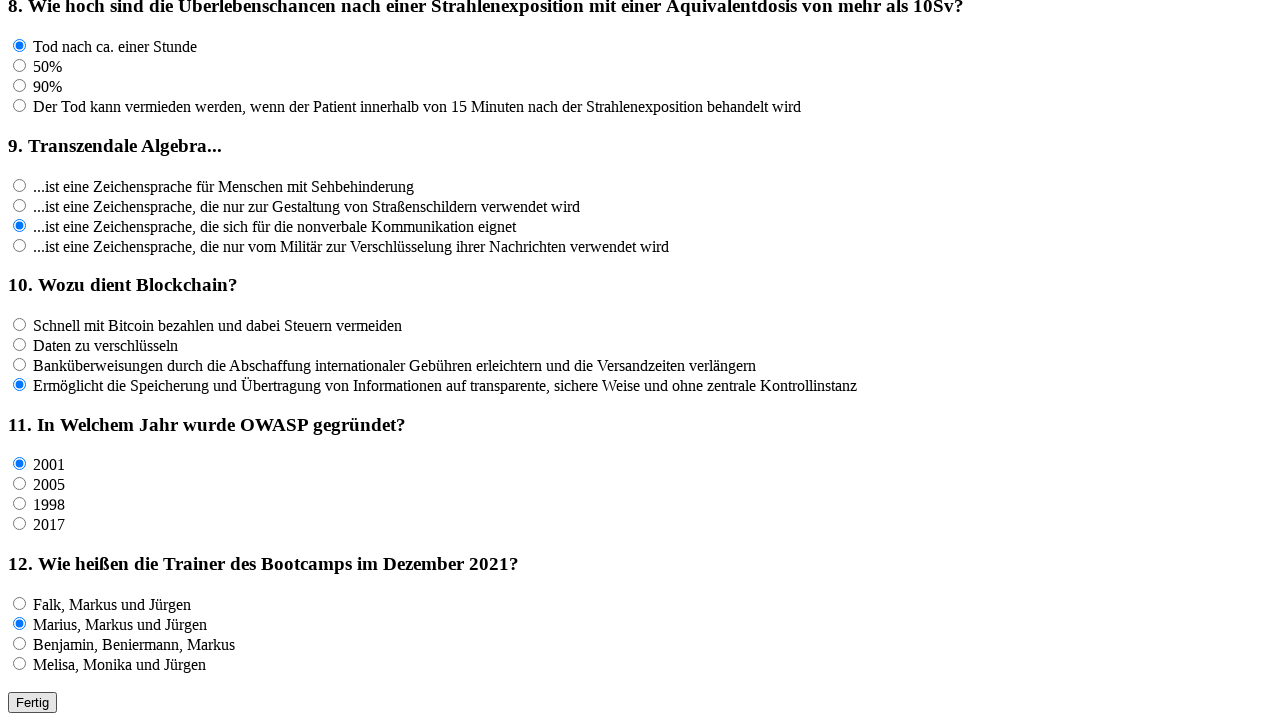

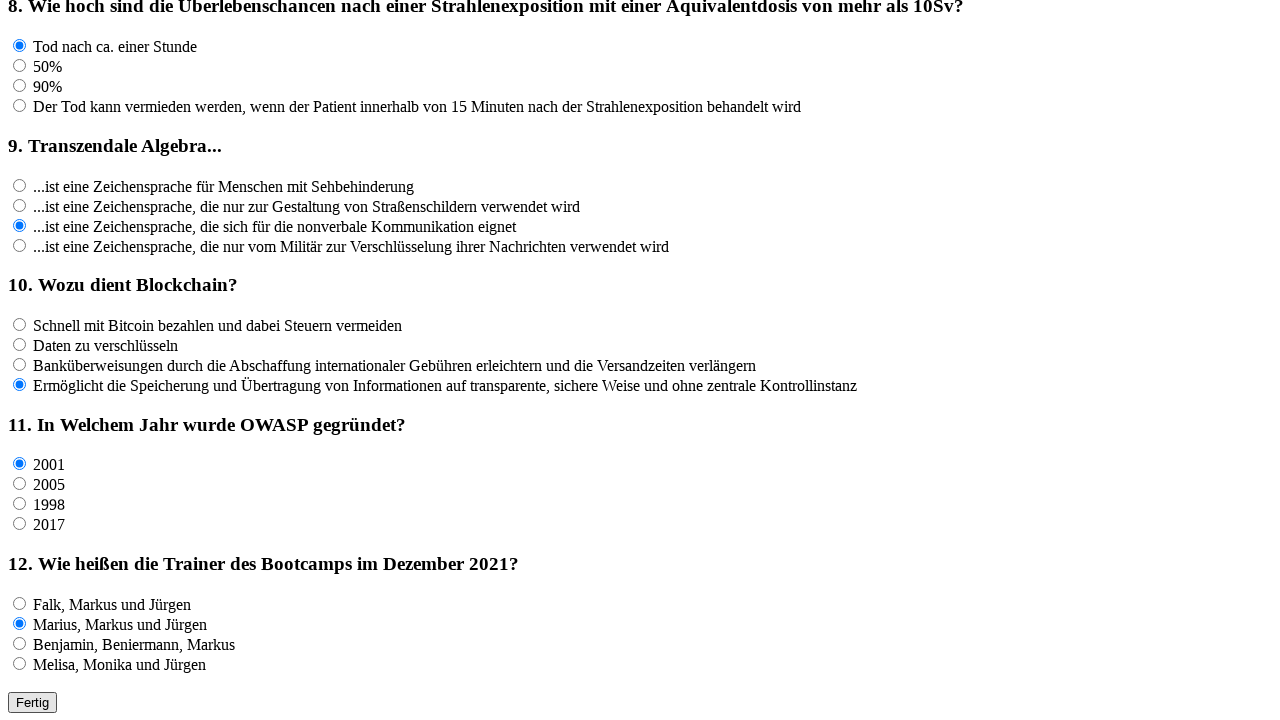